Tests radio button functionality by selecting a specific radio option and verifying the selection state

Starting URL: http://antoniotrindade.com.br/treinoautomacao/elementsweb.html

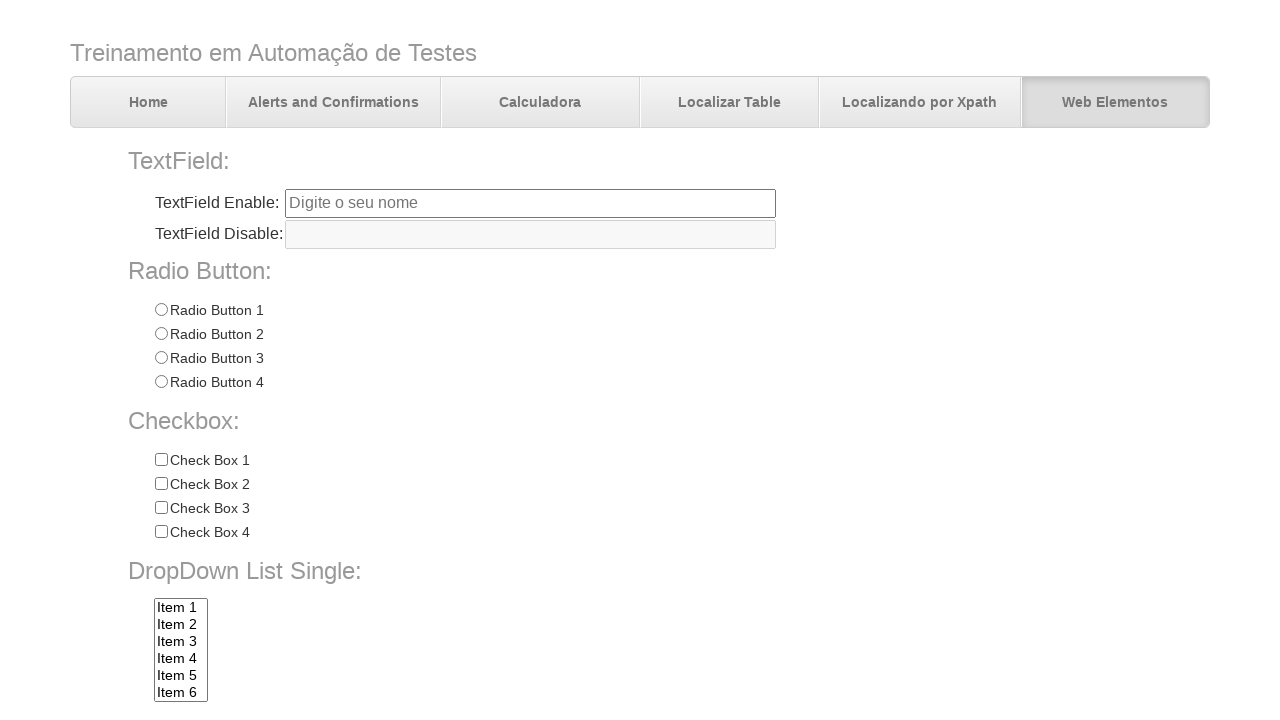

Waited for radio buttons to be present
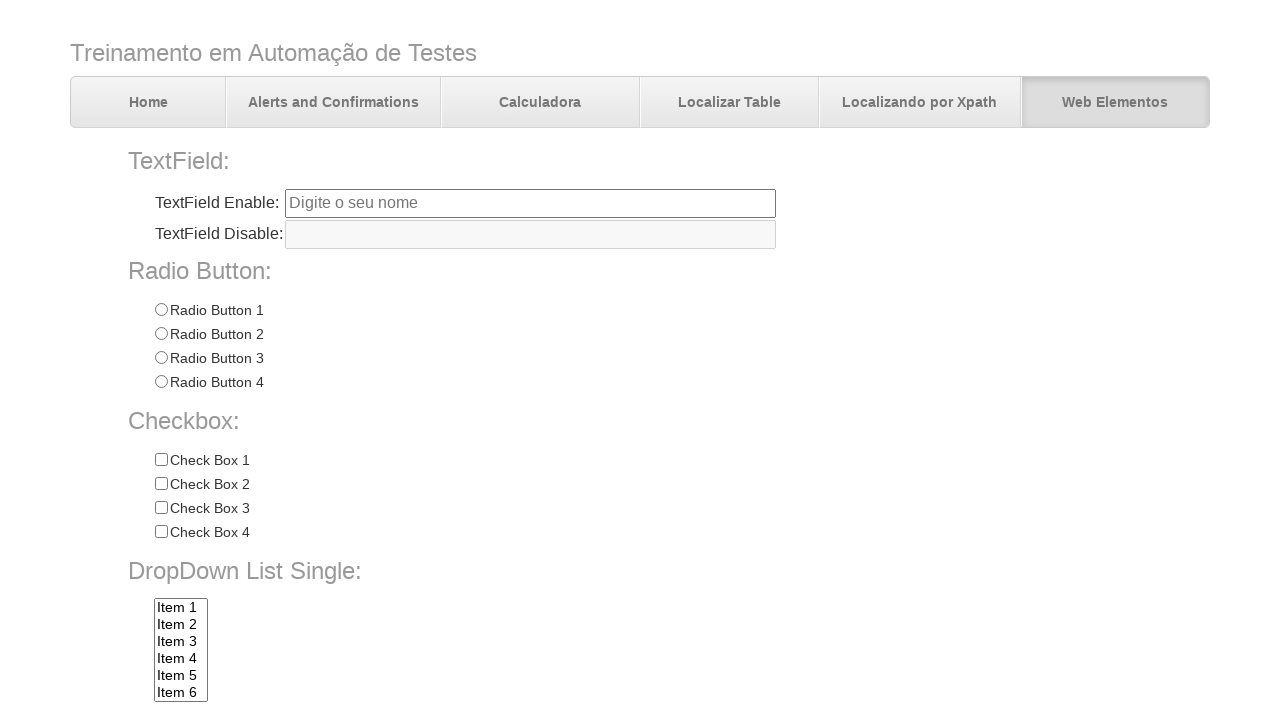

Clicked on Radio 3 option at (161, 358) on input[name='radioGroup1'][value='Radio 3']
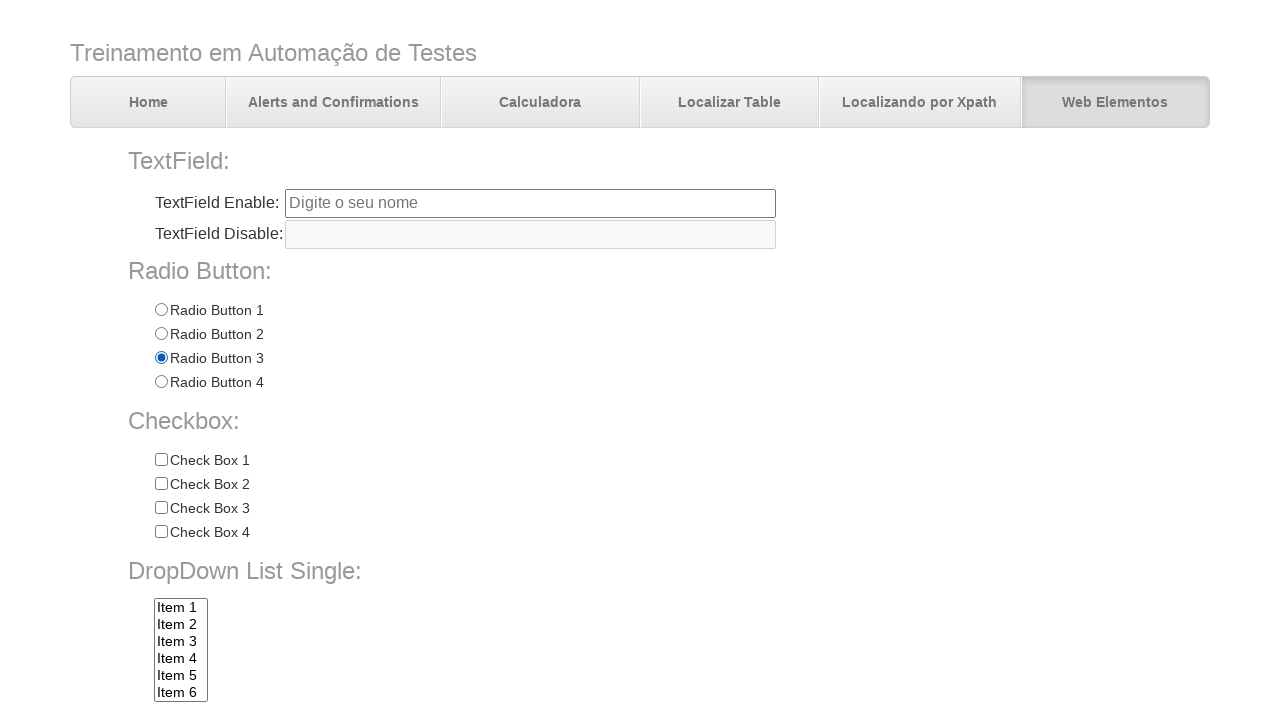

Verified that Radio 3 is selected
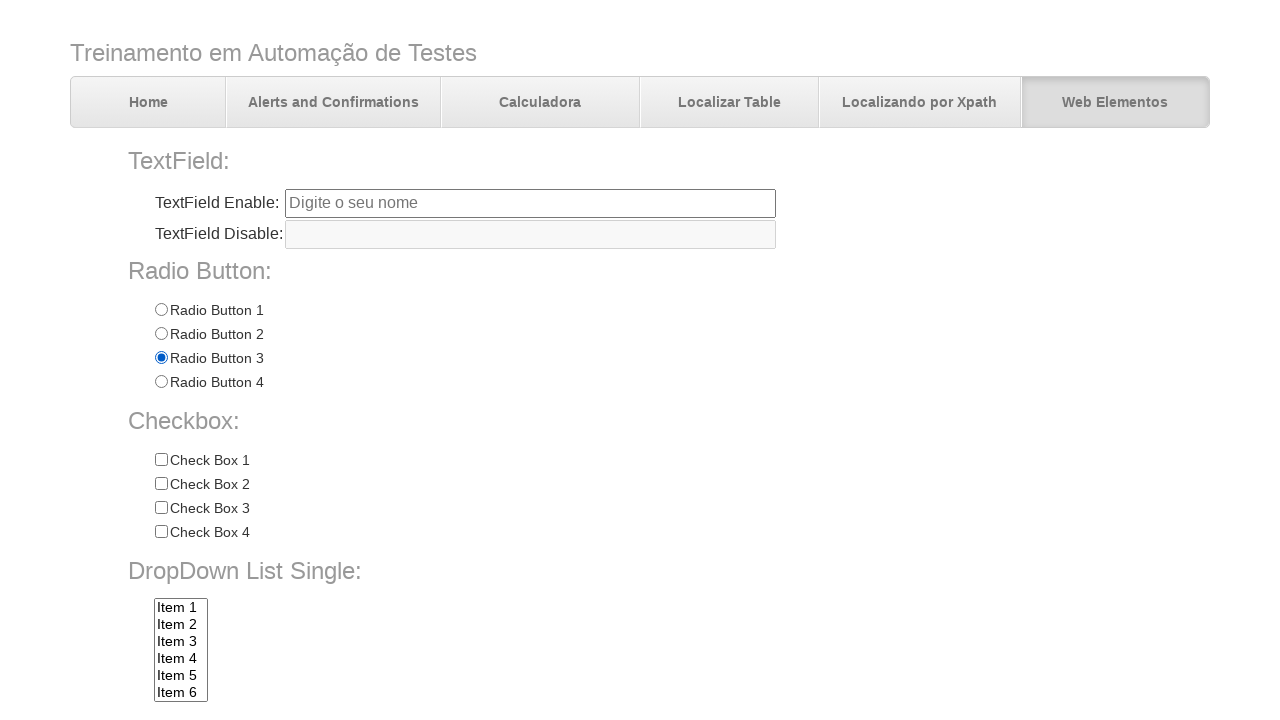

Located all radio buttons in radioGroup1
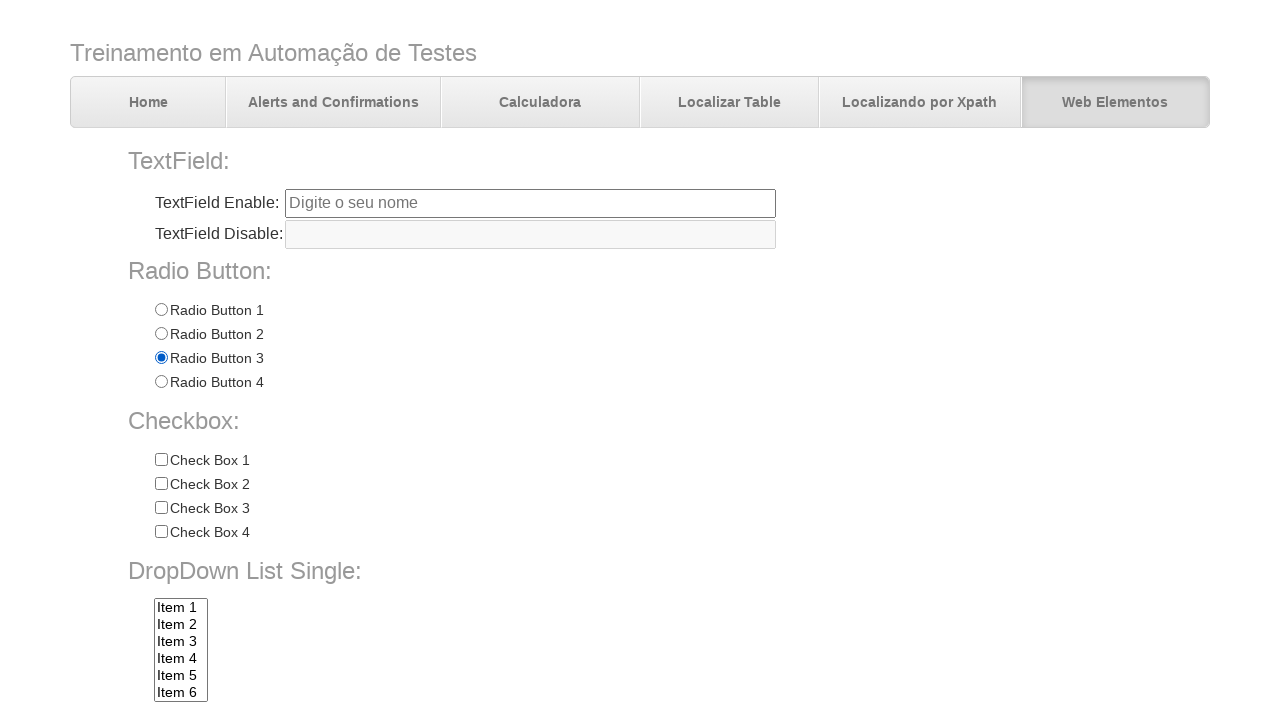

Verified that there are 4 radio buttons in the group
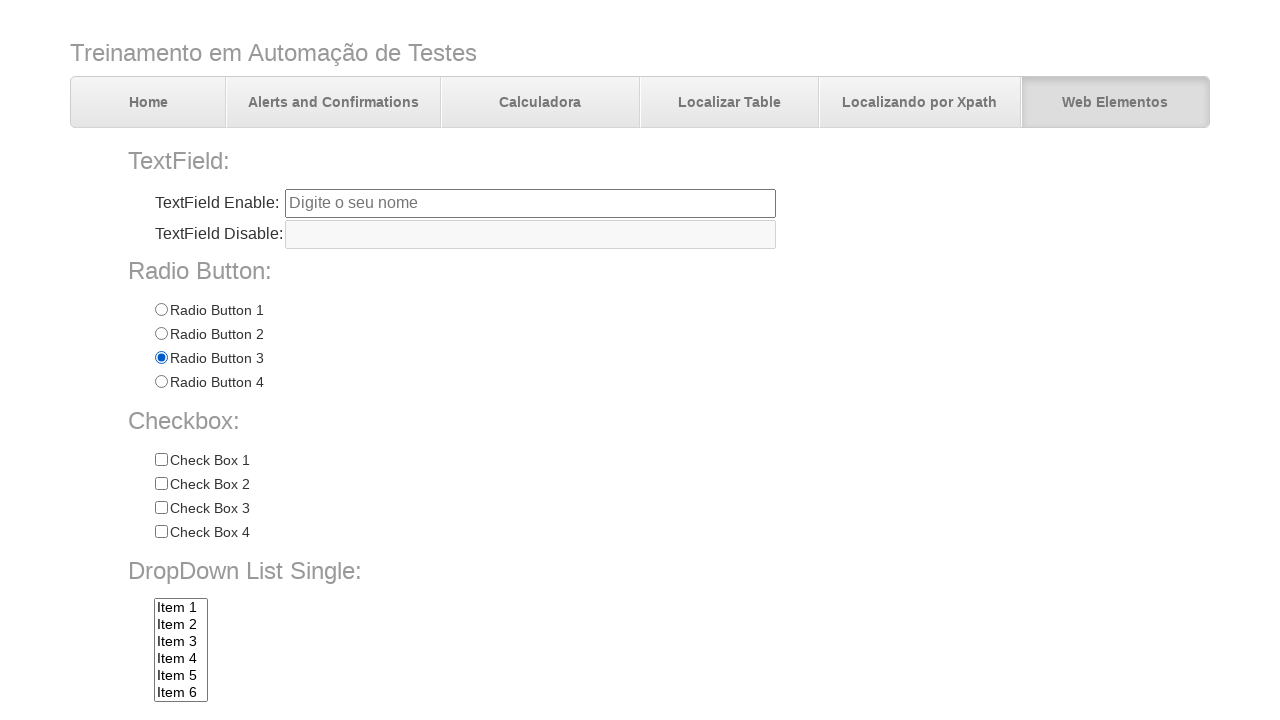

Verified that Radio 1 is not selected
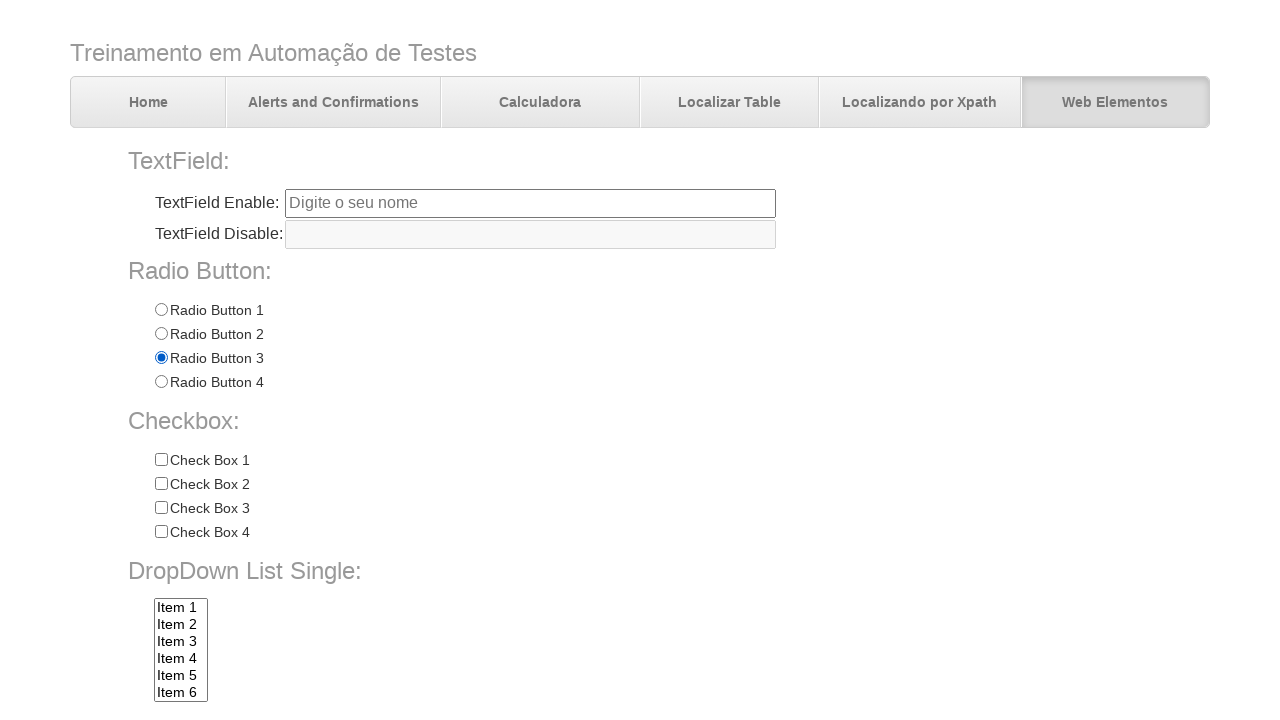

Verified that Radio 2 is not selected
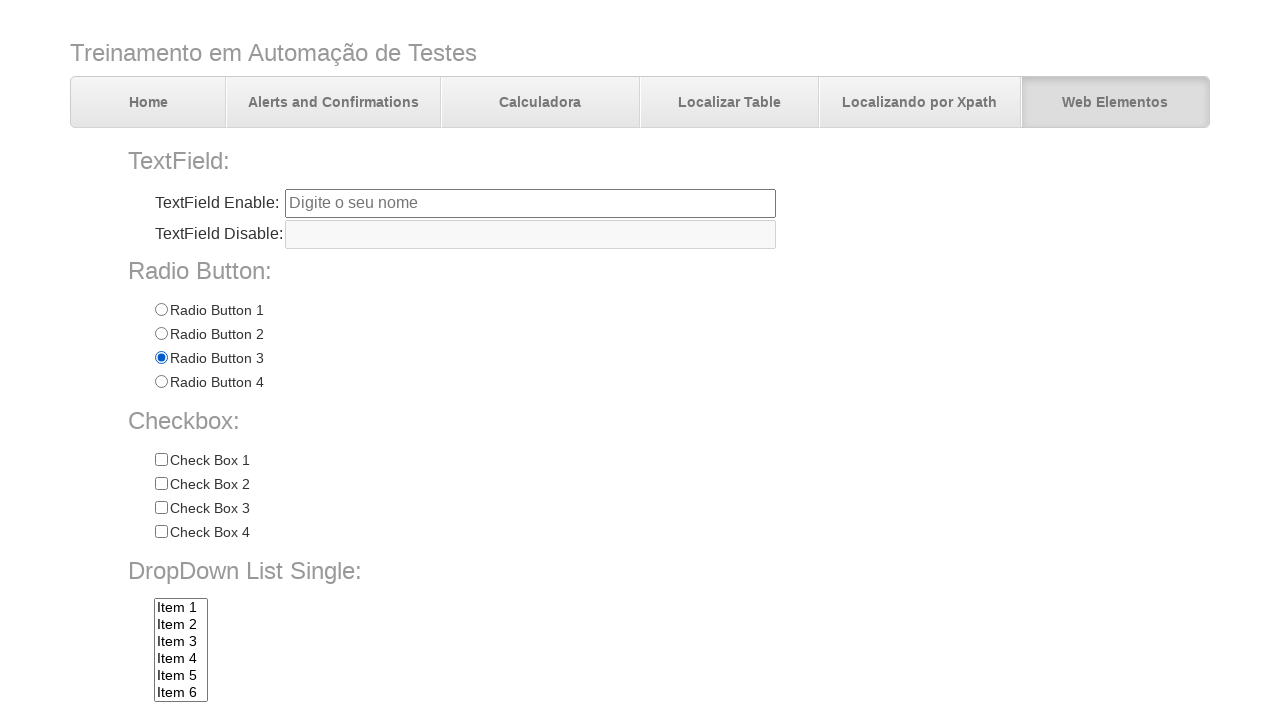

Verified that Radio 4 is not selected
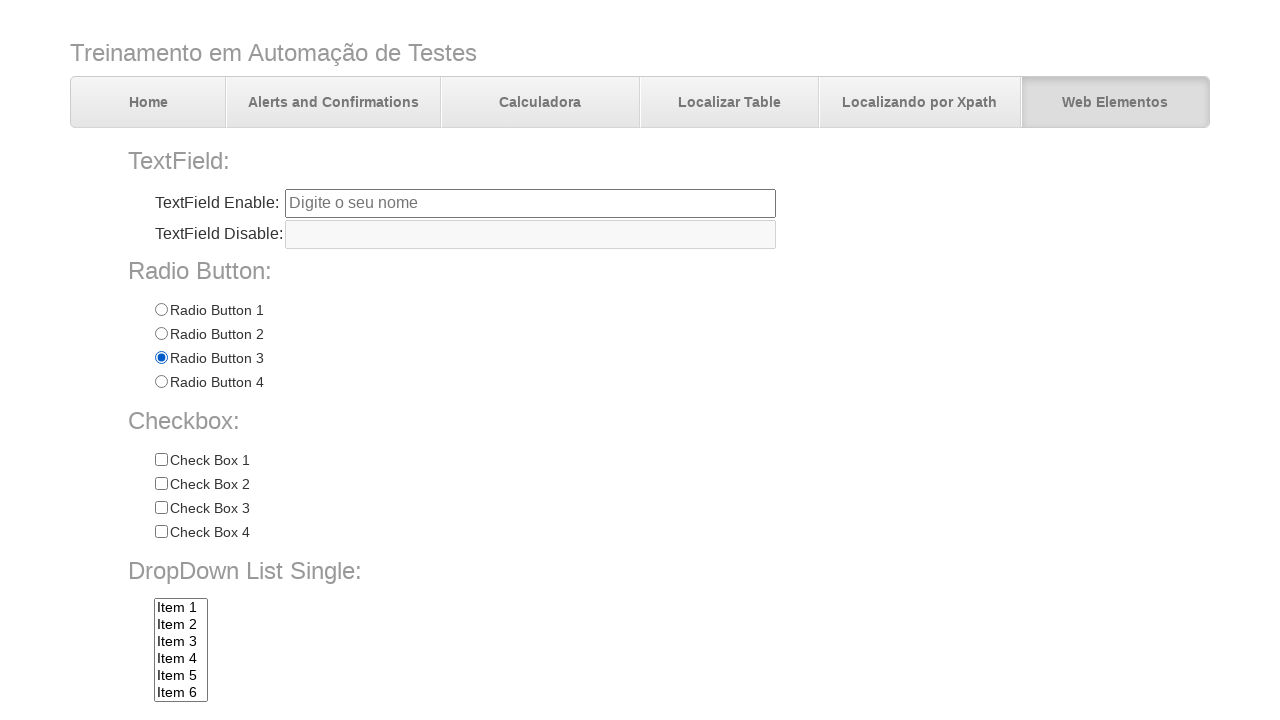

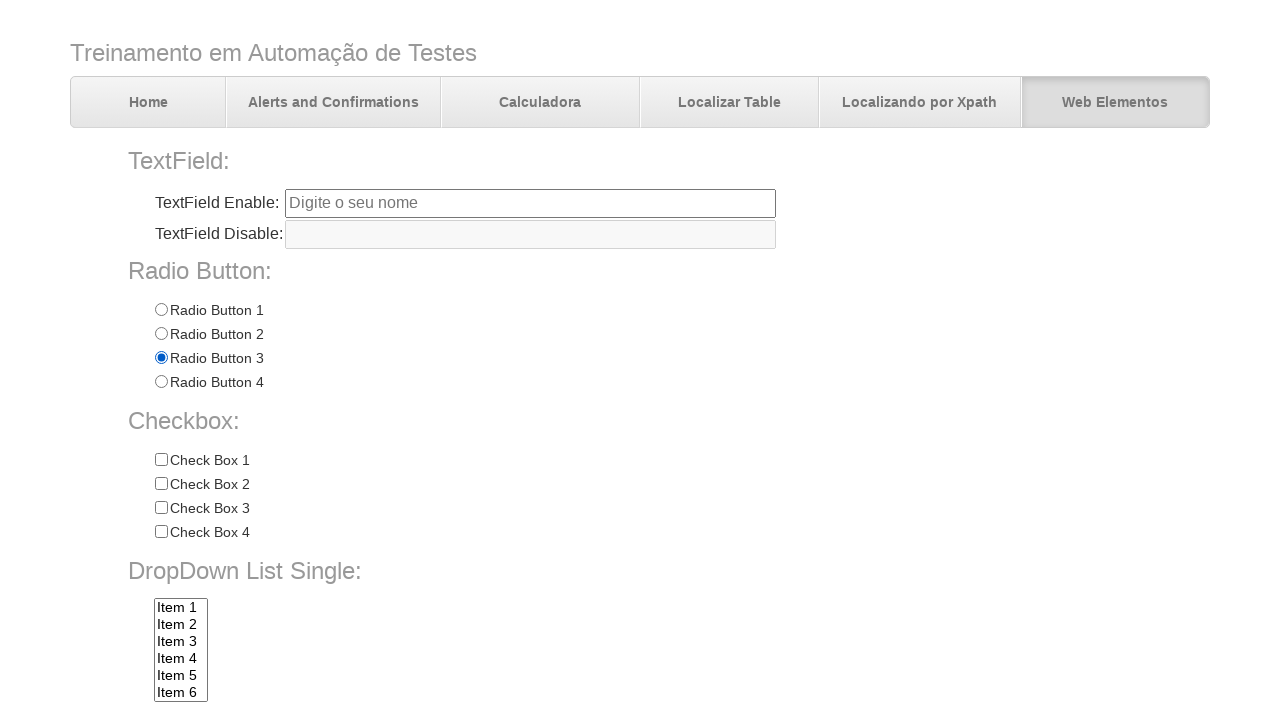